Tests radio button selection by navigating to Elements and clicking a radio button option.

Starting URL: https://demoqa.com

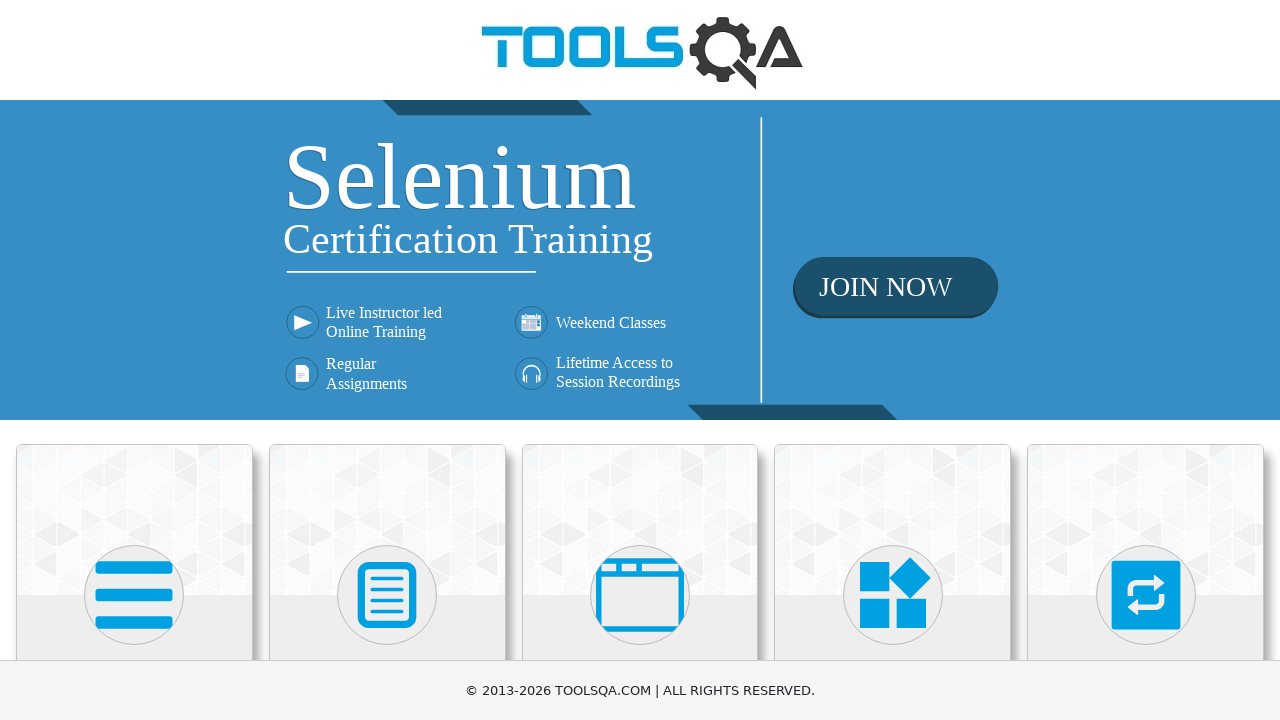

Navigated to https://demoqa.com
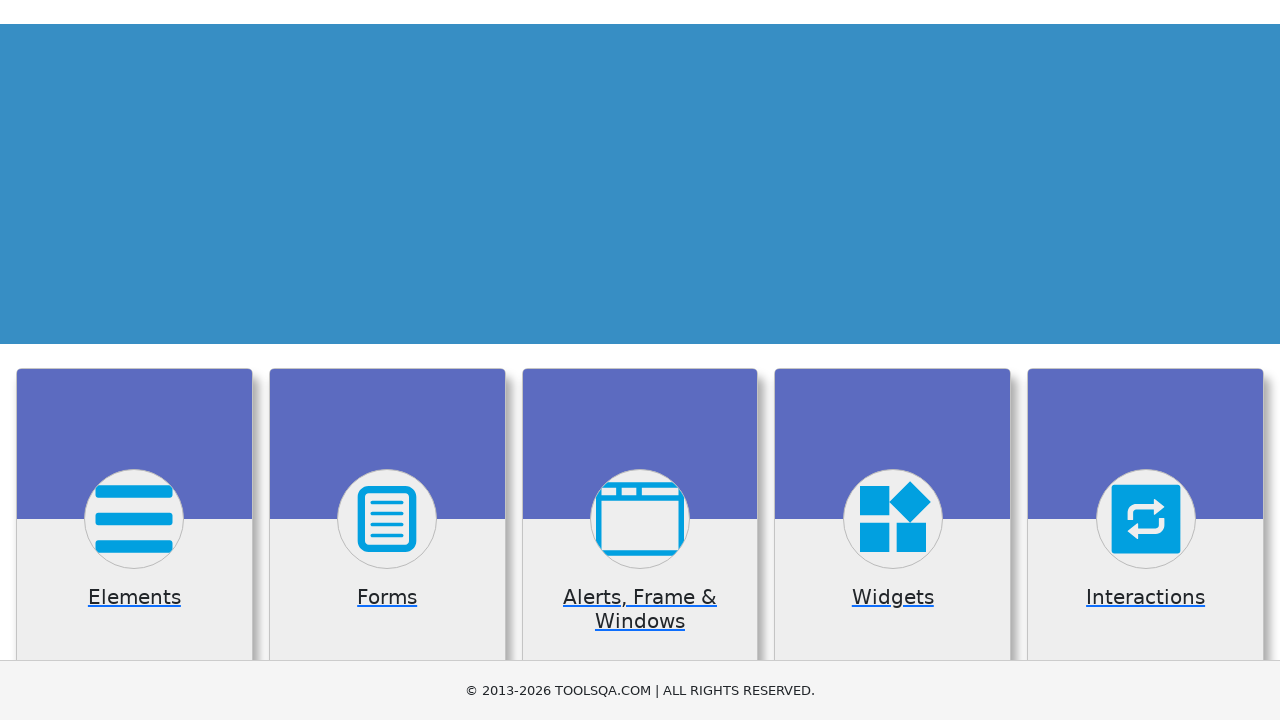

Clicked on Elements card at (134, 360) on text=Elements
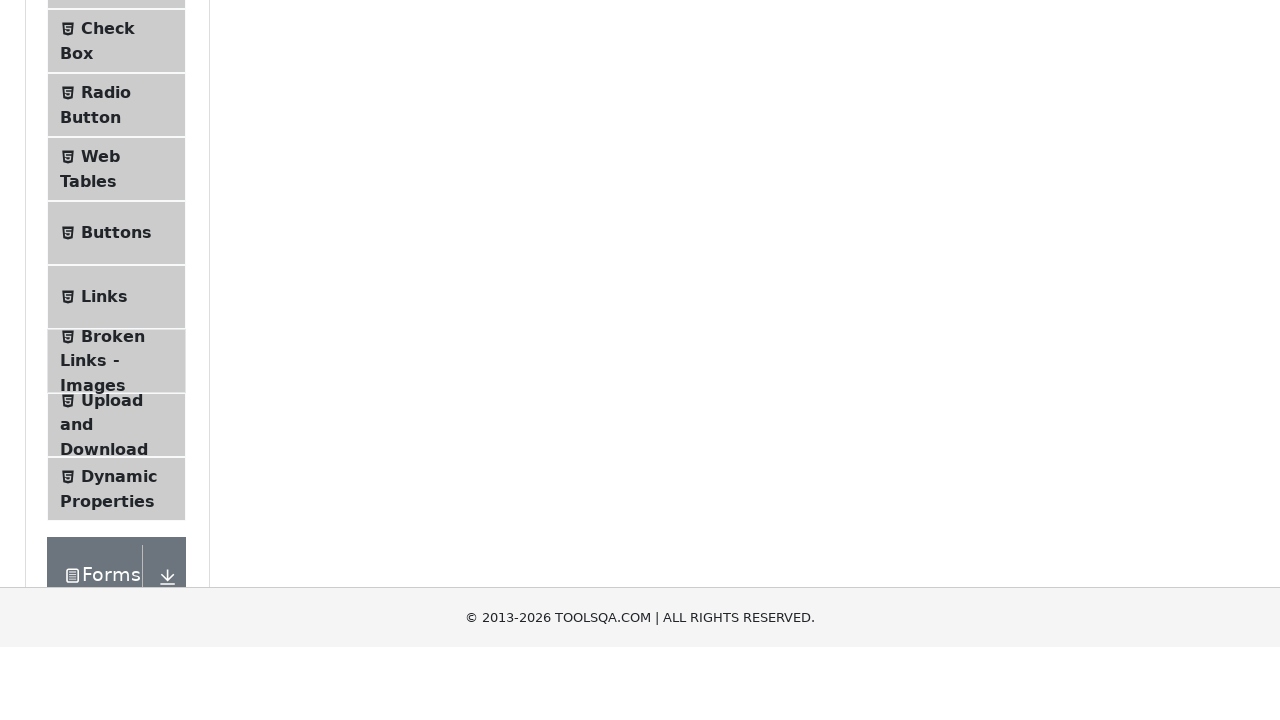

Clicked on Radio Button menu item at (106, 376) on text=Radio Button
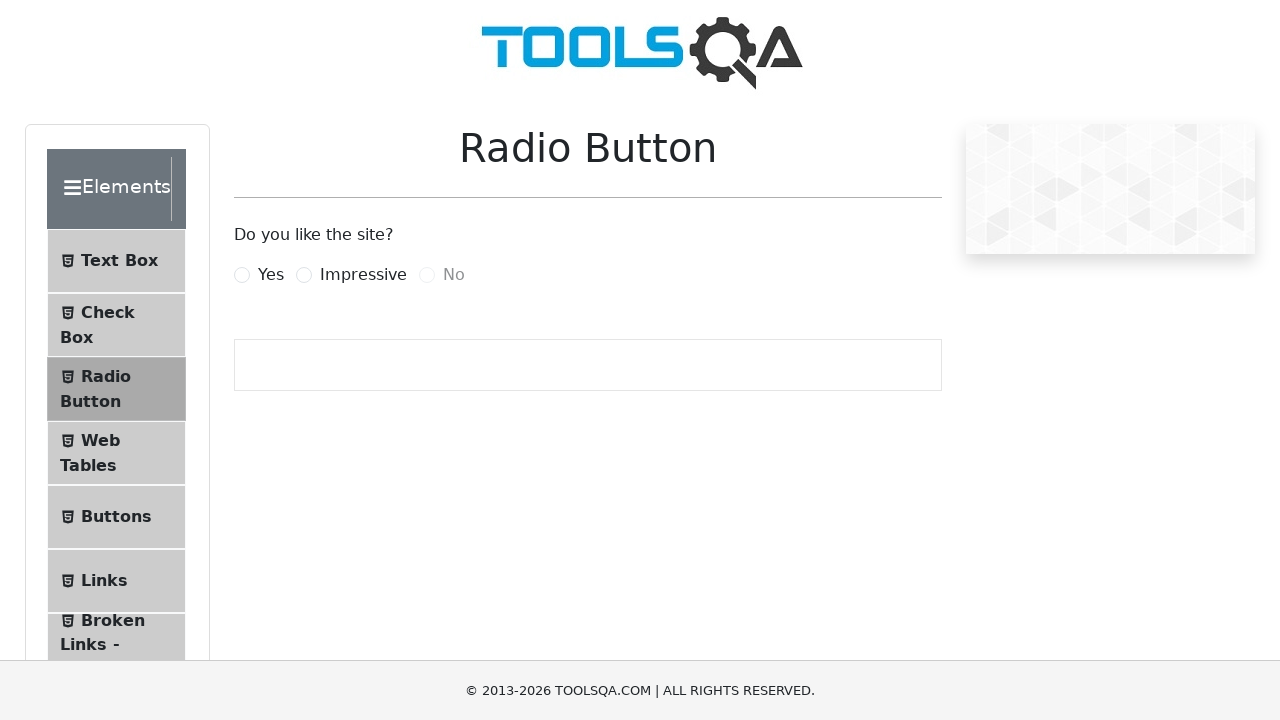

Selected 'Yes' radio button option at (271, 275) on label[for='yesRadio']
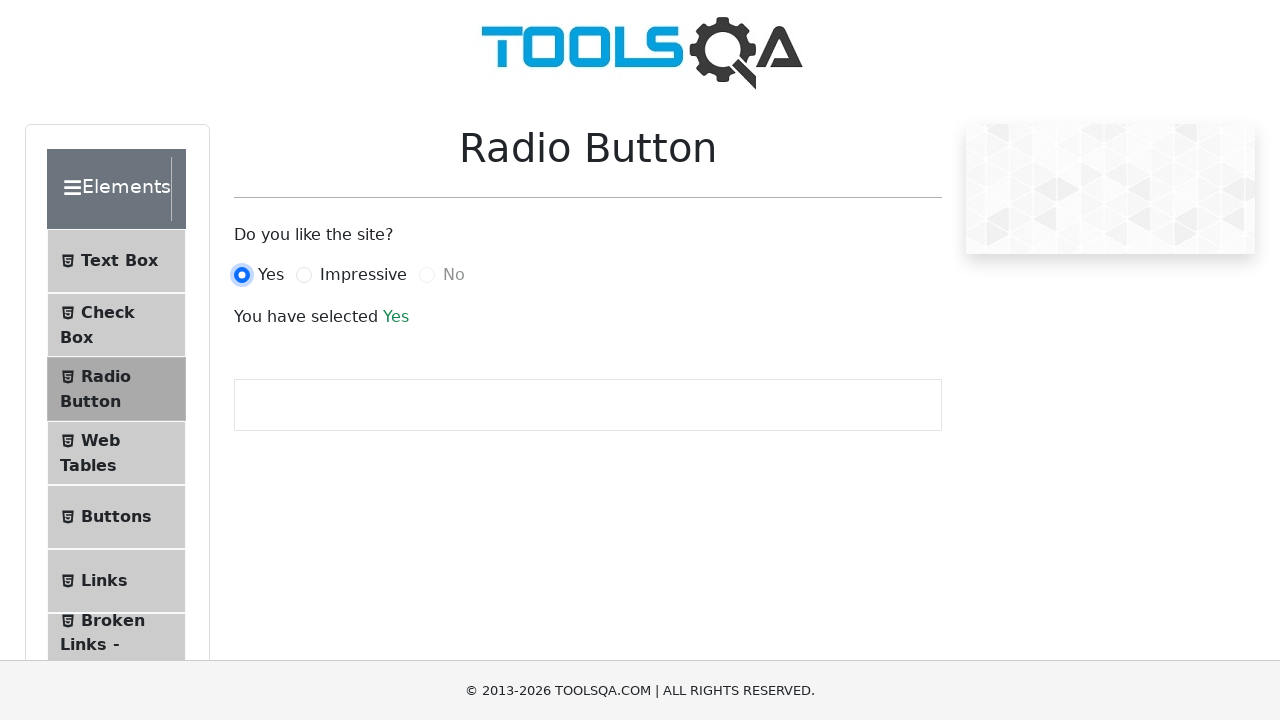

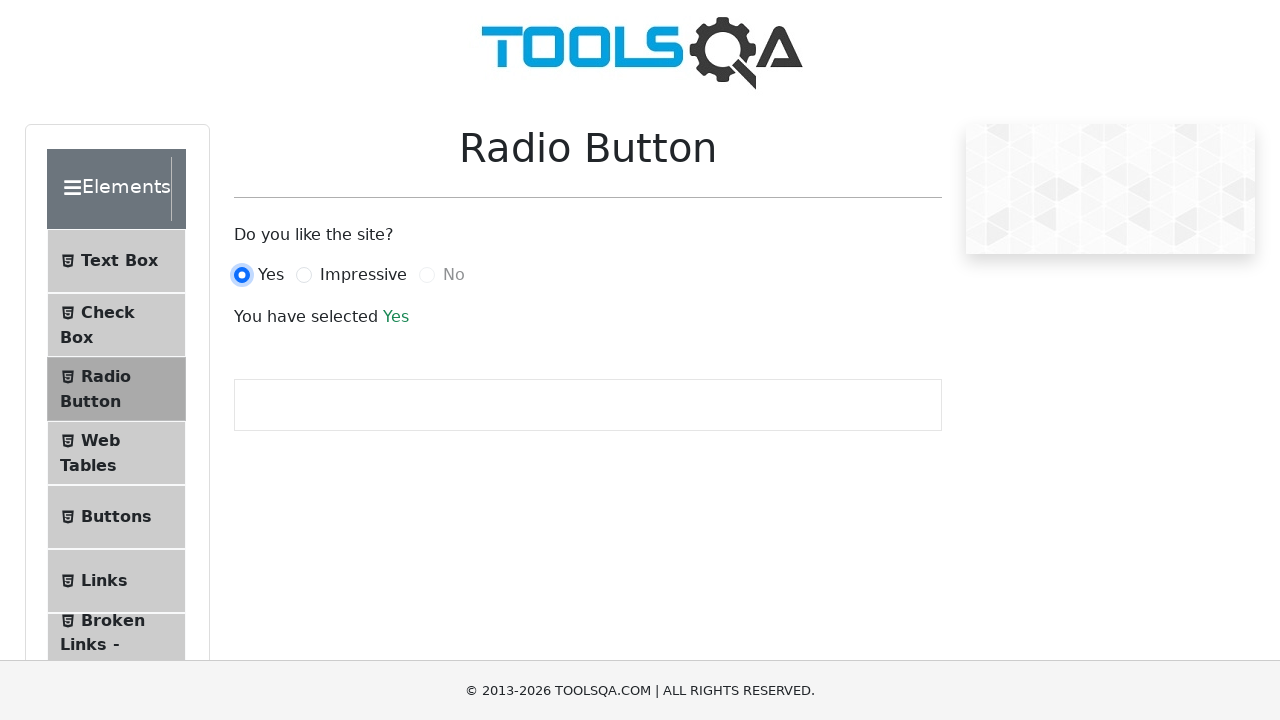